Verifies that the label elements on the login page display "Username" and "Password" text

Starting URL: https://the-internet.herokuapp.com/

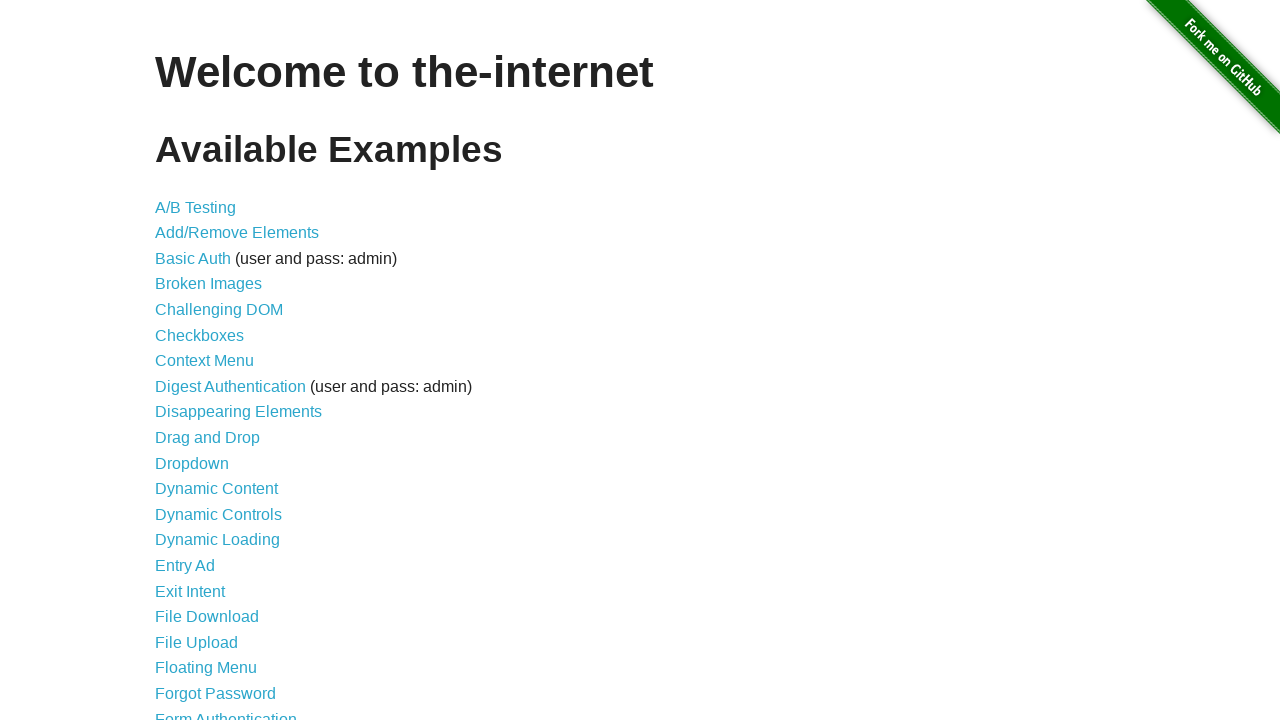

Navigated to the-internet.herokuapp.com
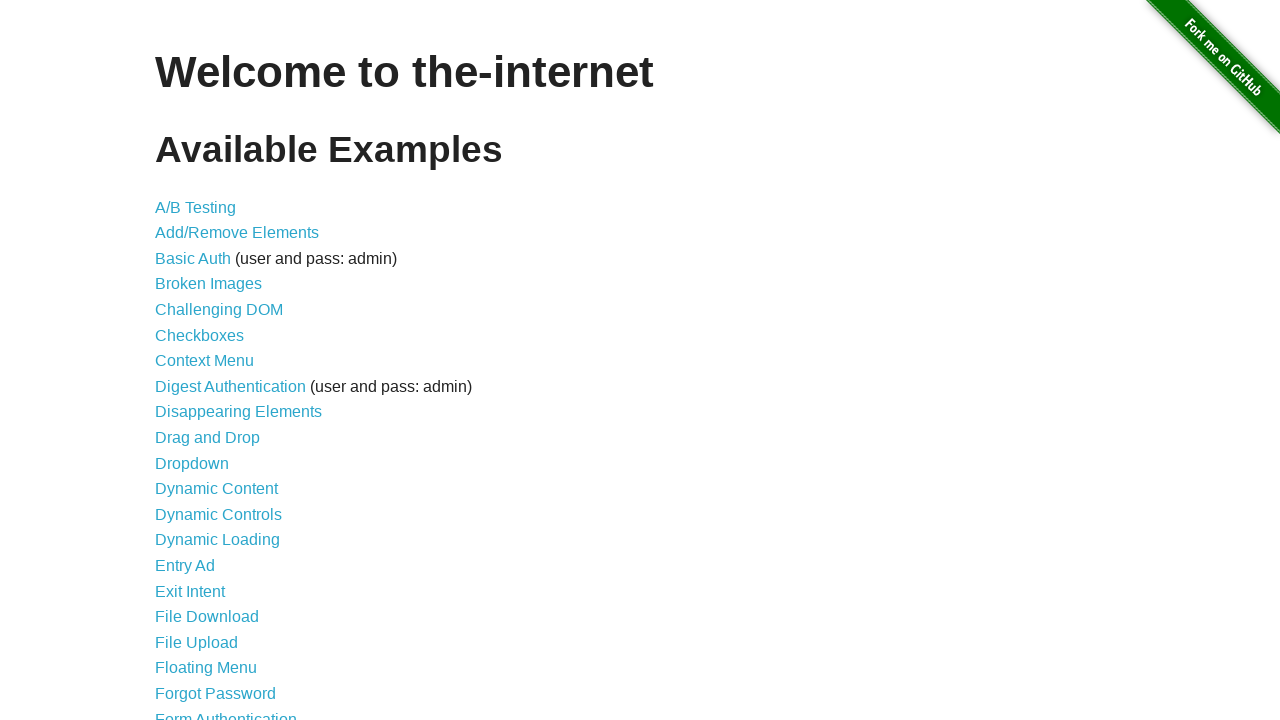

Clicked on Form Authentication link at (226, 712) on text=Form Authentication
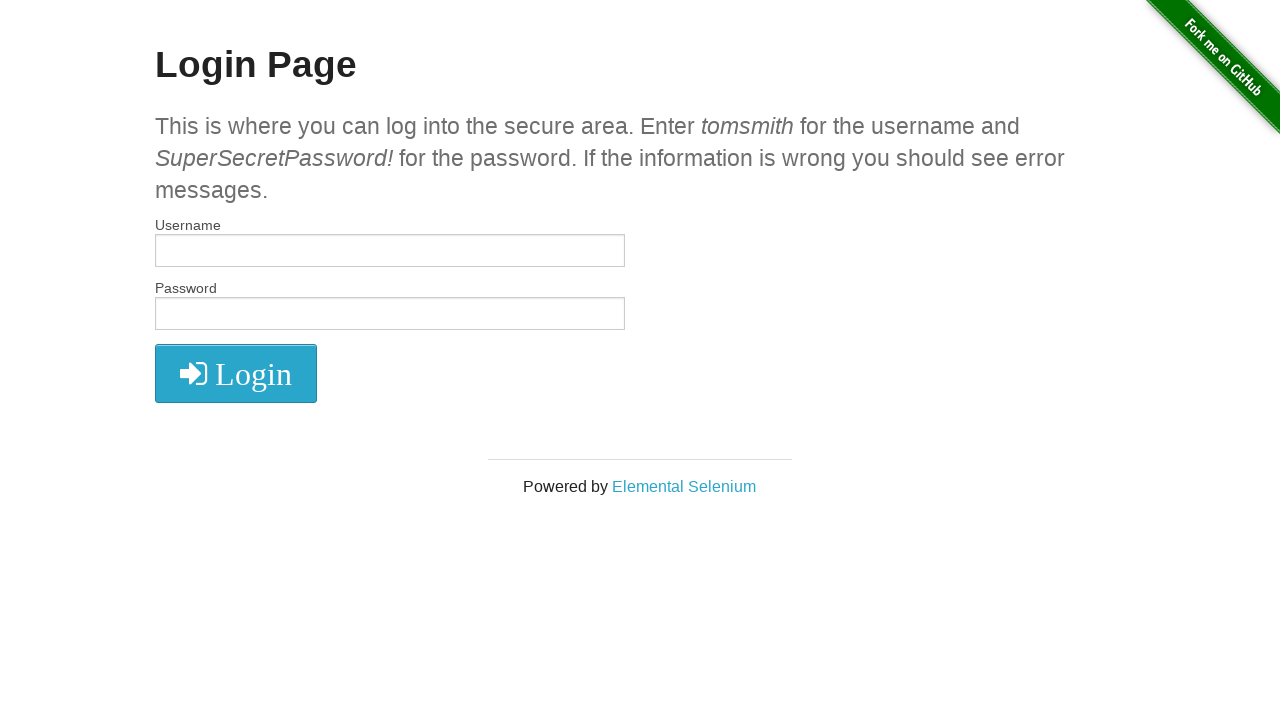

Retrieved all label elements from the page
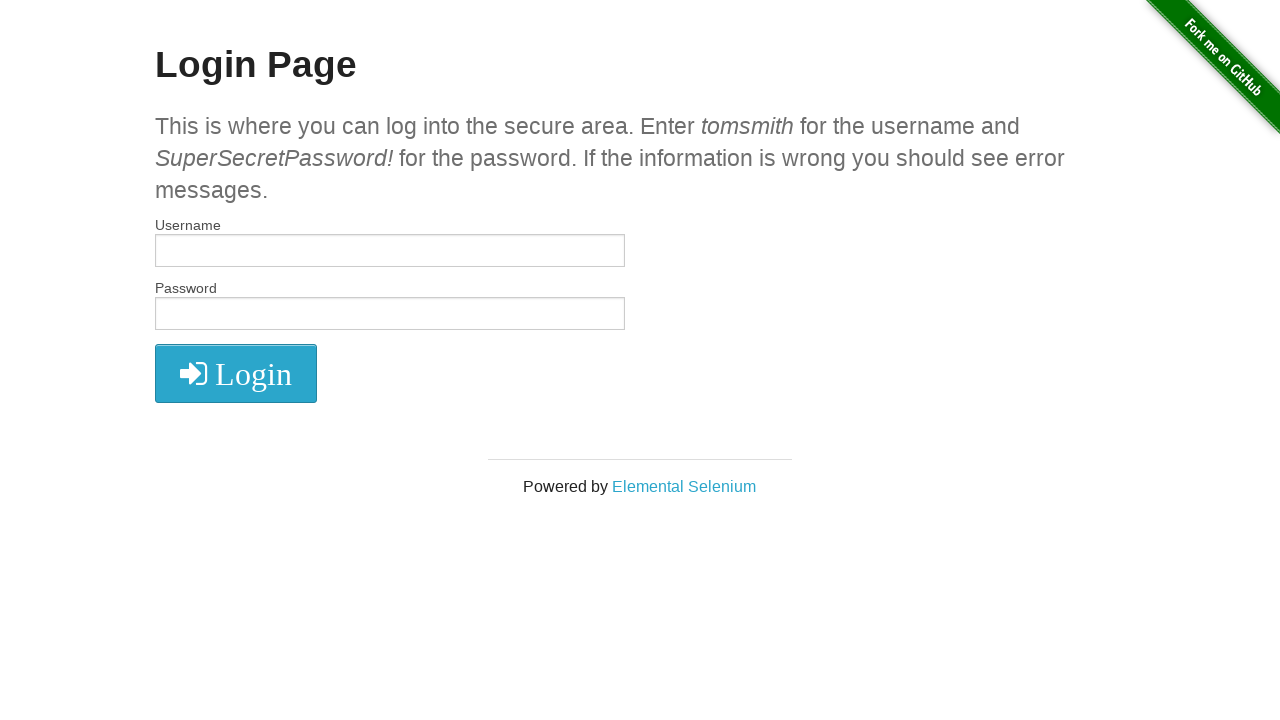

Verified first label displays 'Username' text
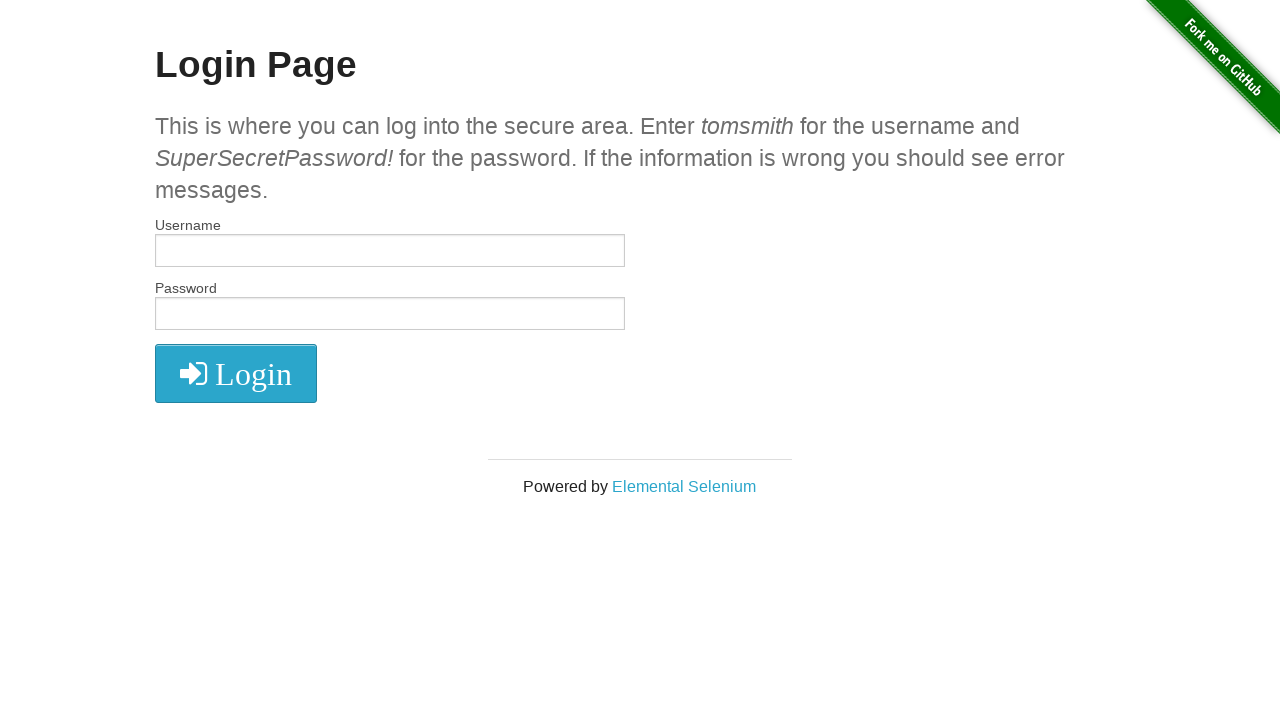

Verified second label displays 'Password' text
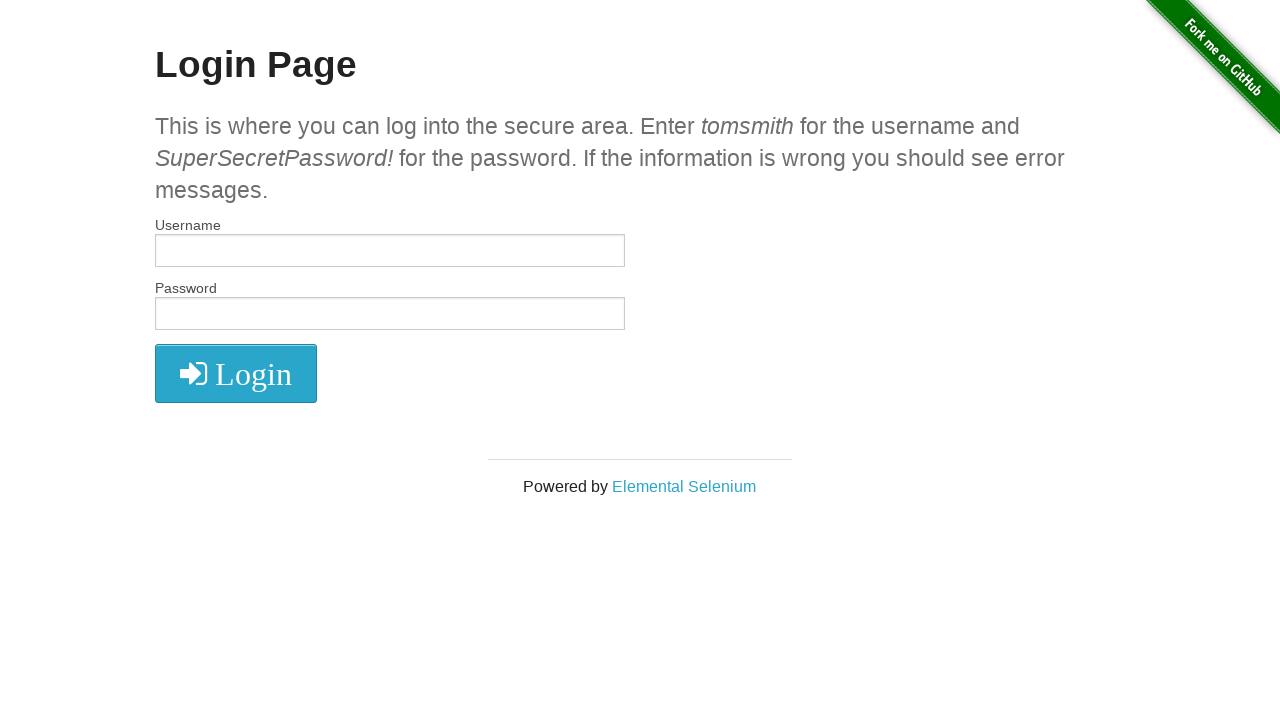

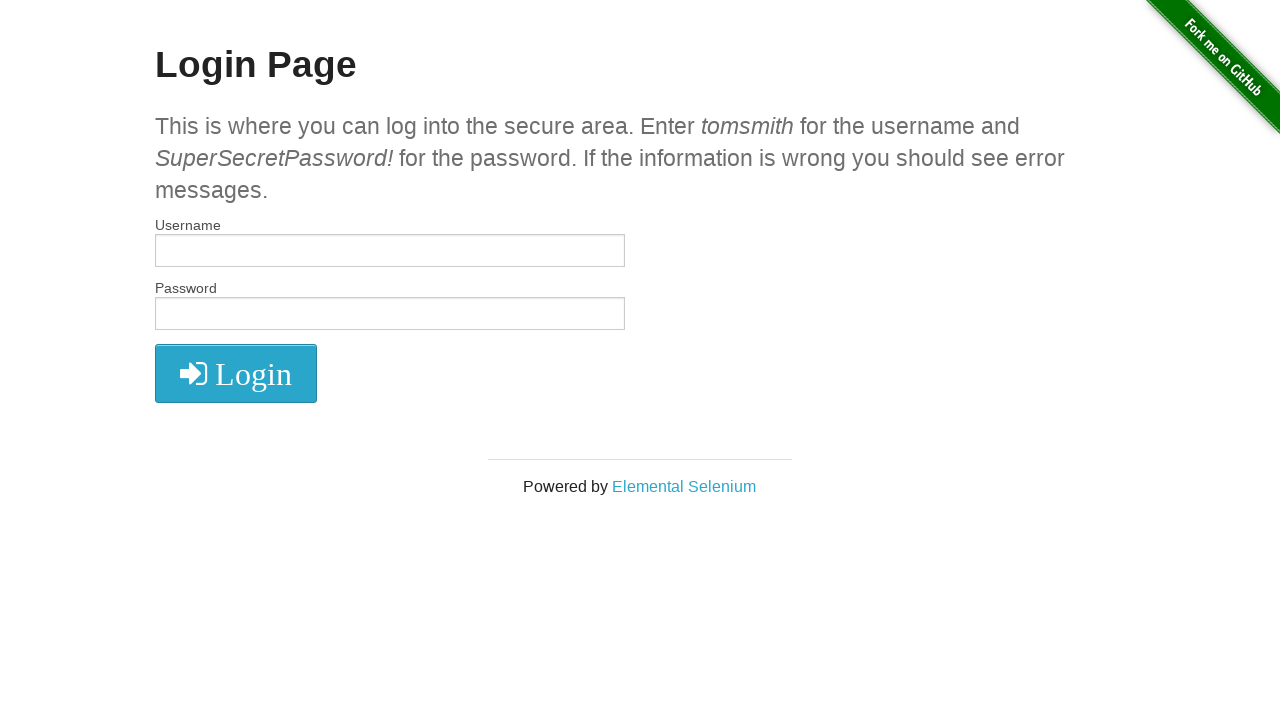